Verifies that the current URL matches the expected OpenCart URL

Starting URL: https://naveenautomationlabs.com/opencart/

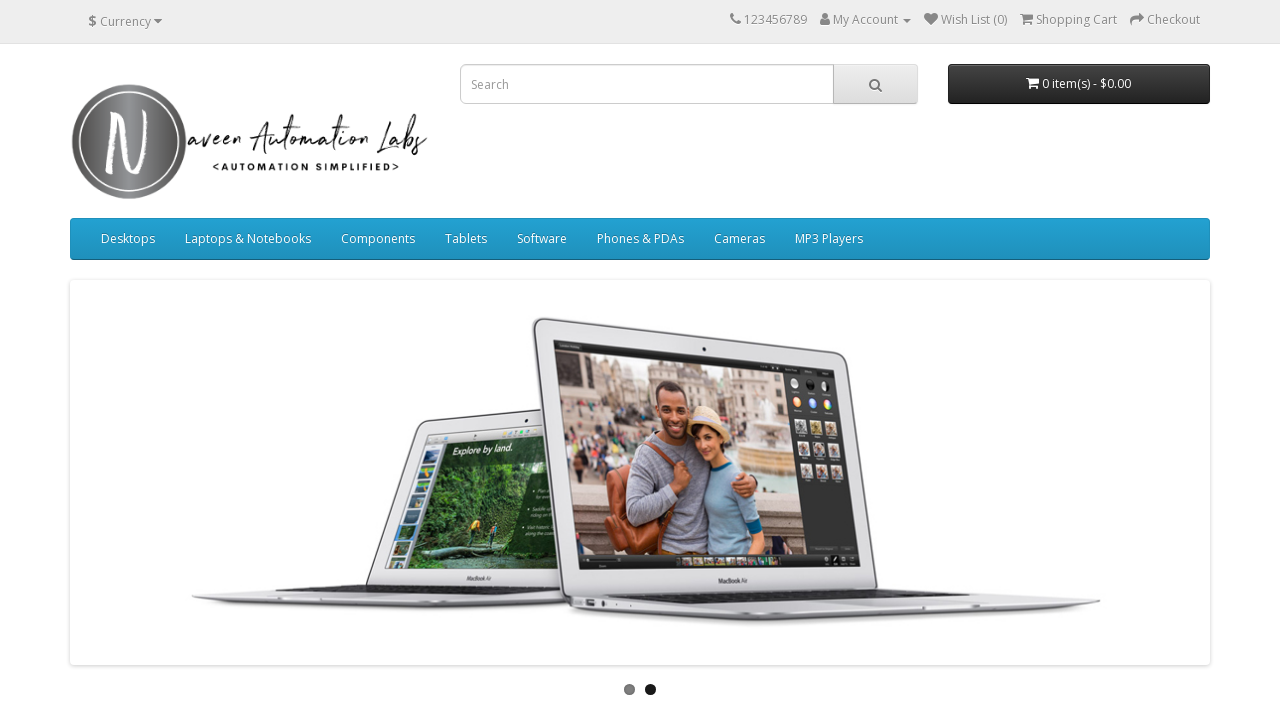

Retrieved current page URL
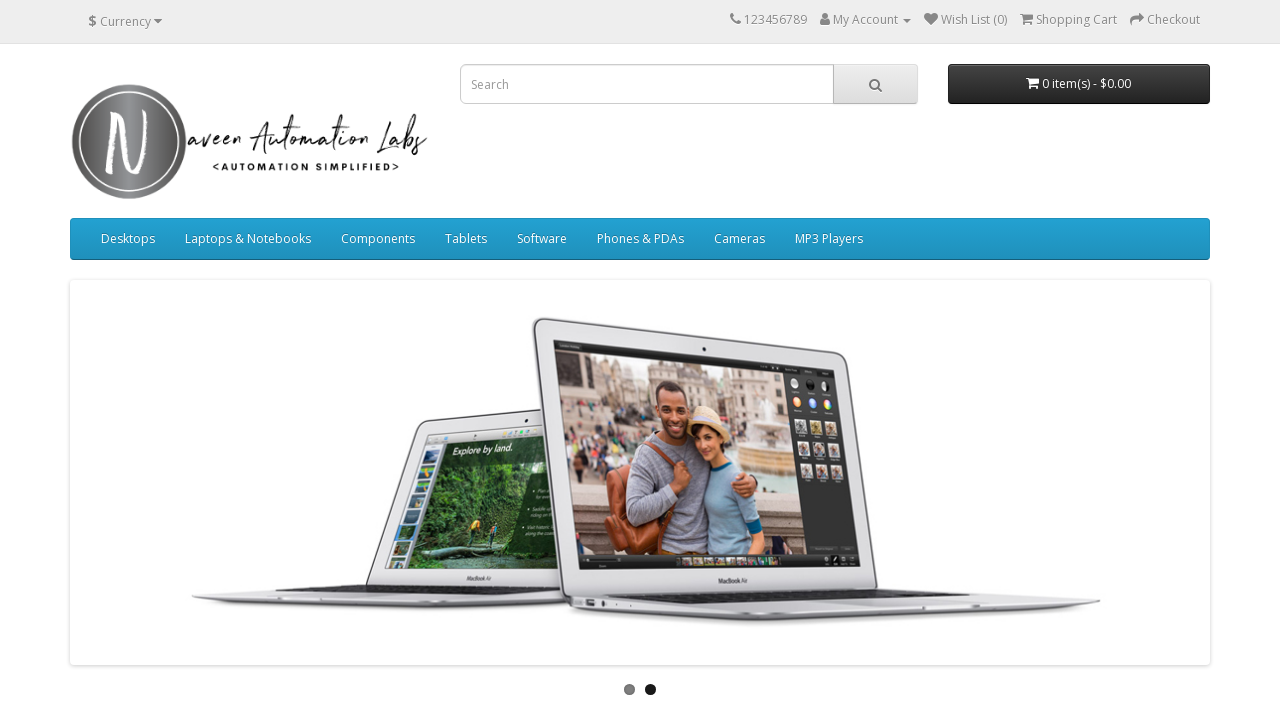

Verified URL matches expected OpenCart URL: https://naveenautomationlabs.com/opencart/
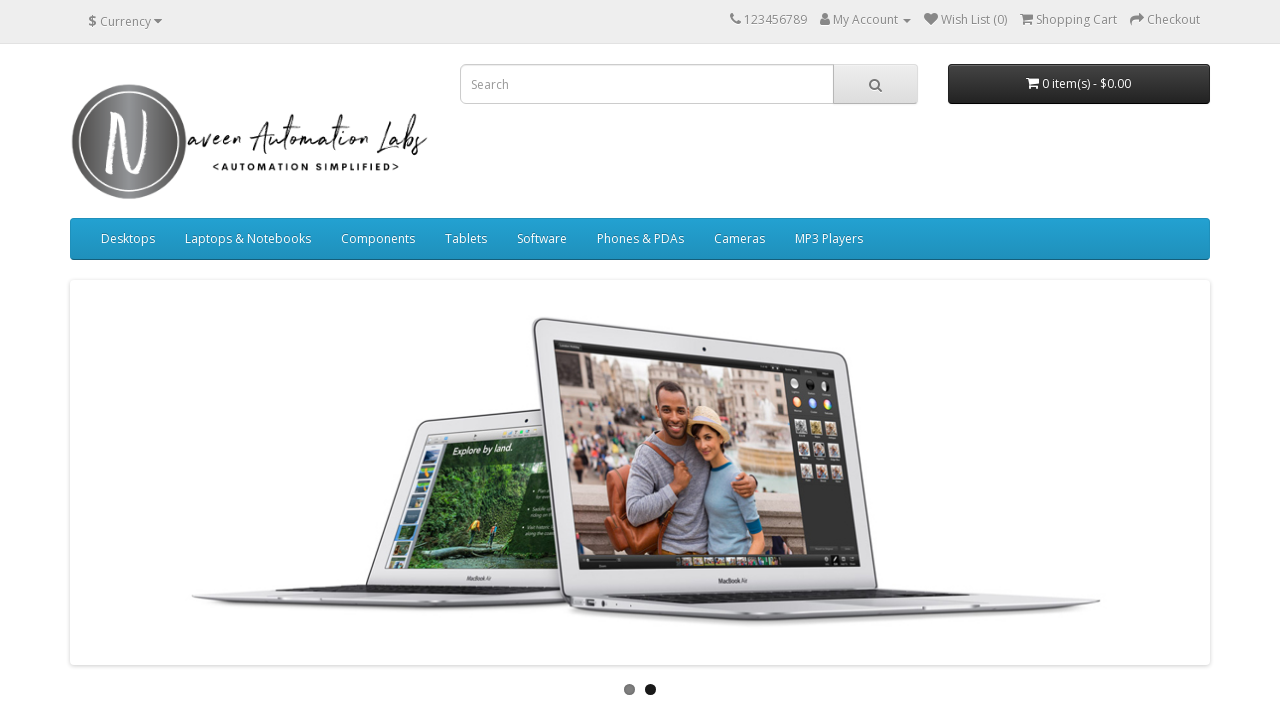

Verified URL contains 'opencart' keyword
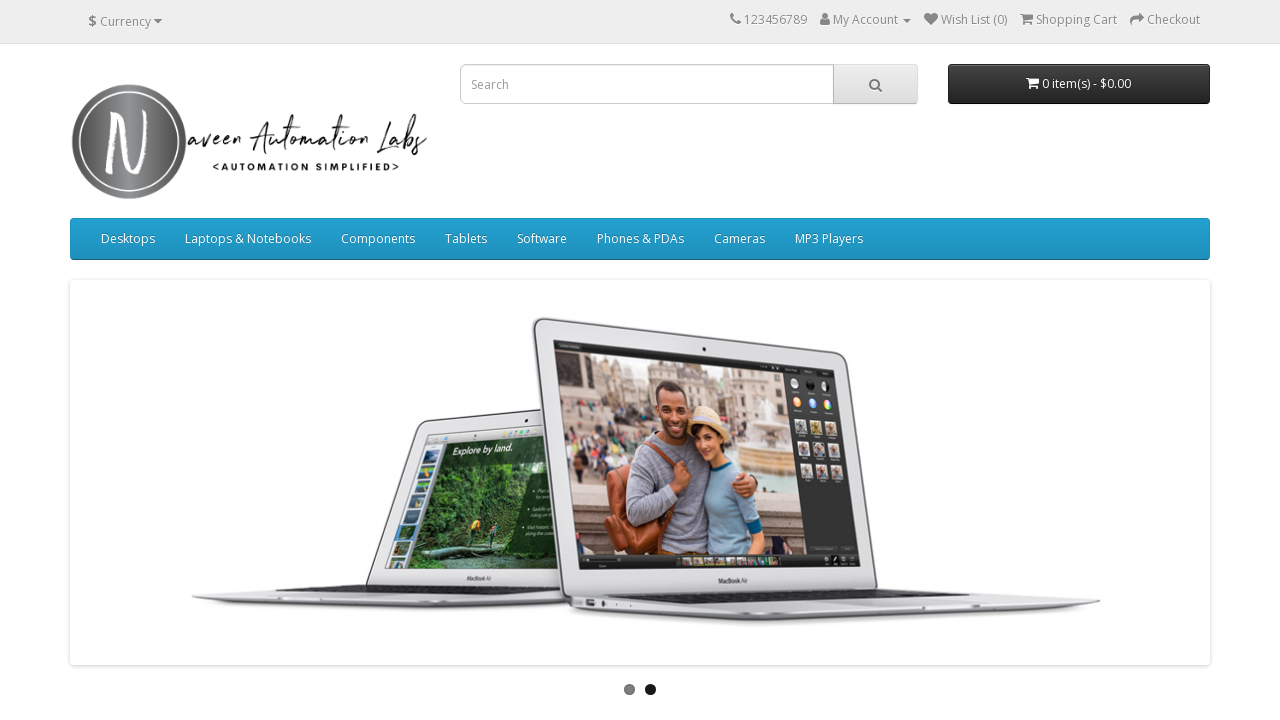

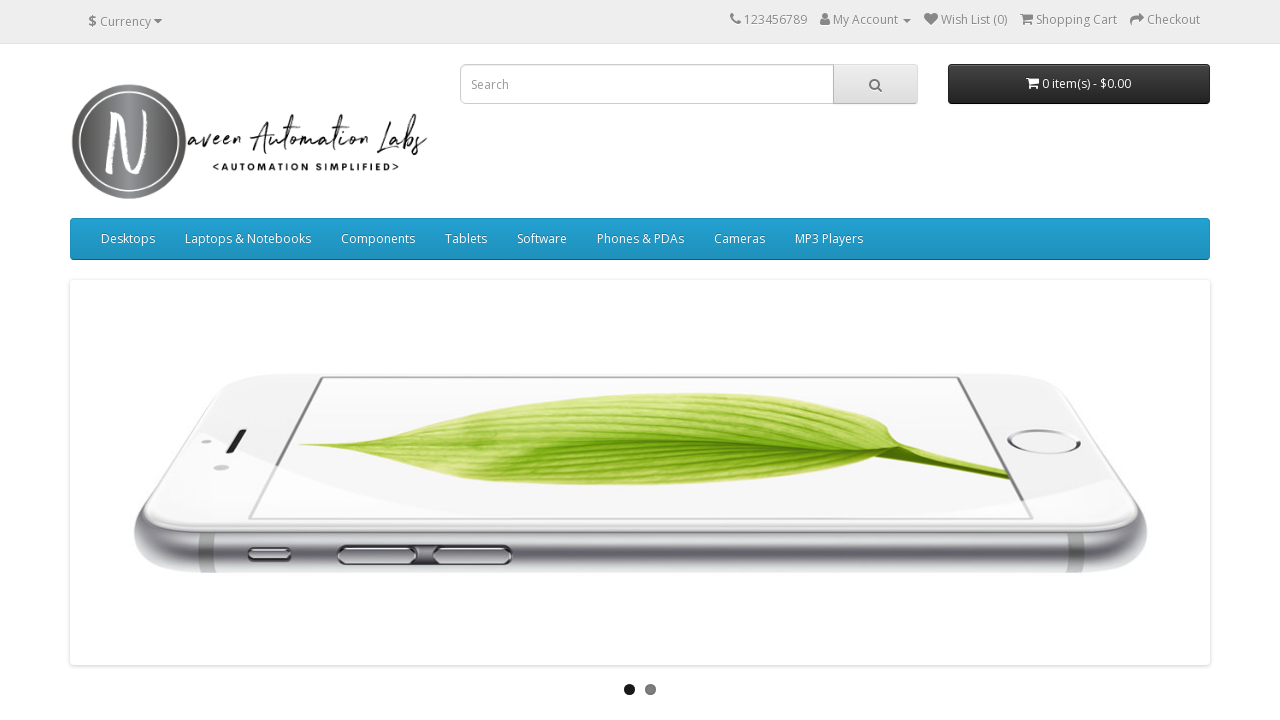